Tests Angular dropdown by selecting different sports games from the dropdown list

Starting URL: https://ej2.syncfusion.com/angular/demos/#/bootstrap5/drop-down-list/data-binding

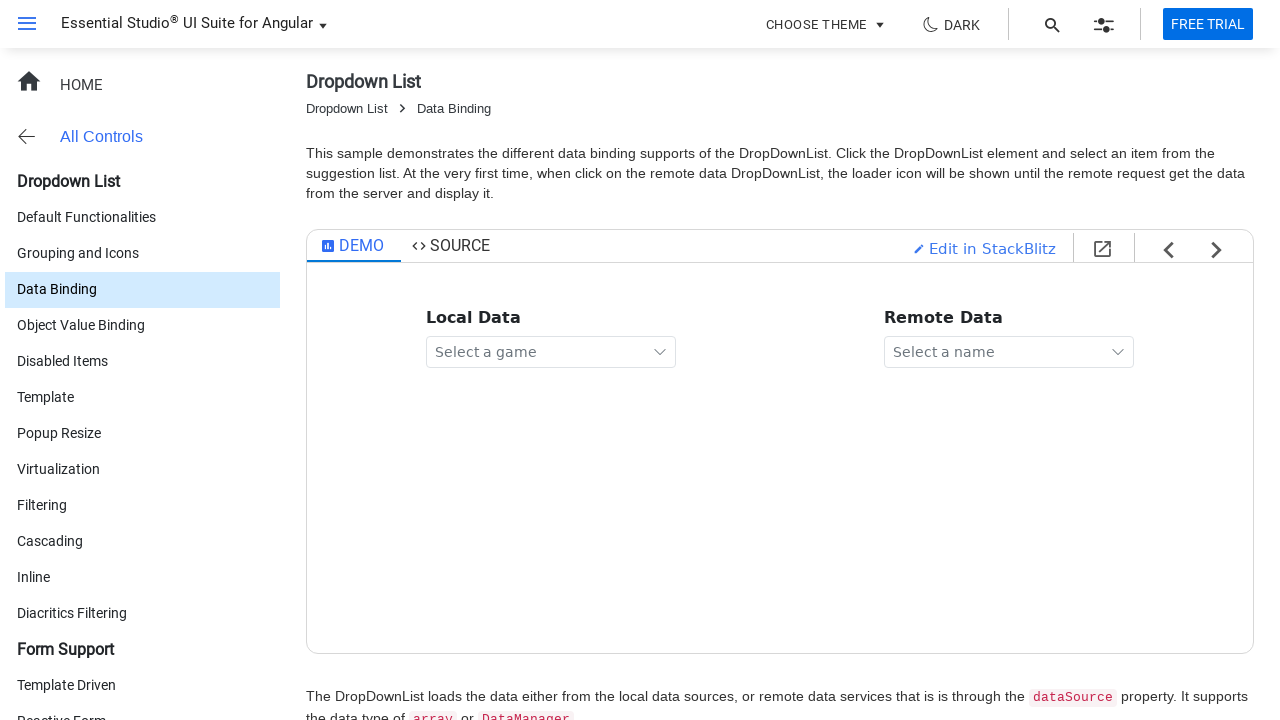

Clicked on the Angular dropdown list to open it at (660, 352) on ejs-dropdownlist#games span.e-search-icon
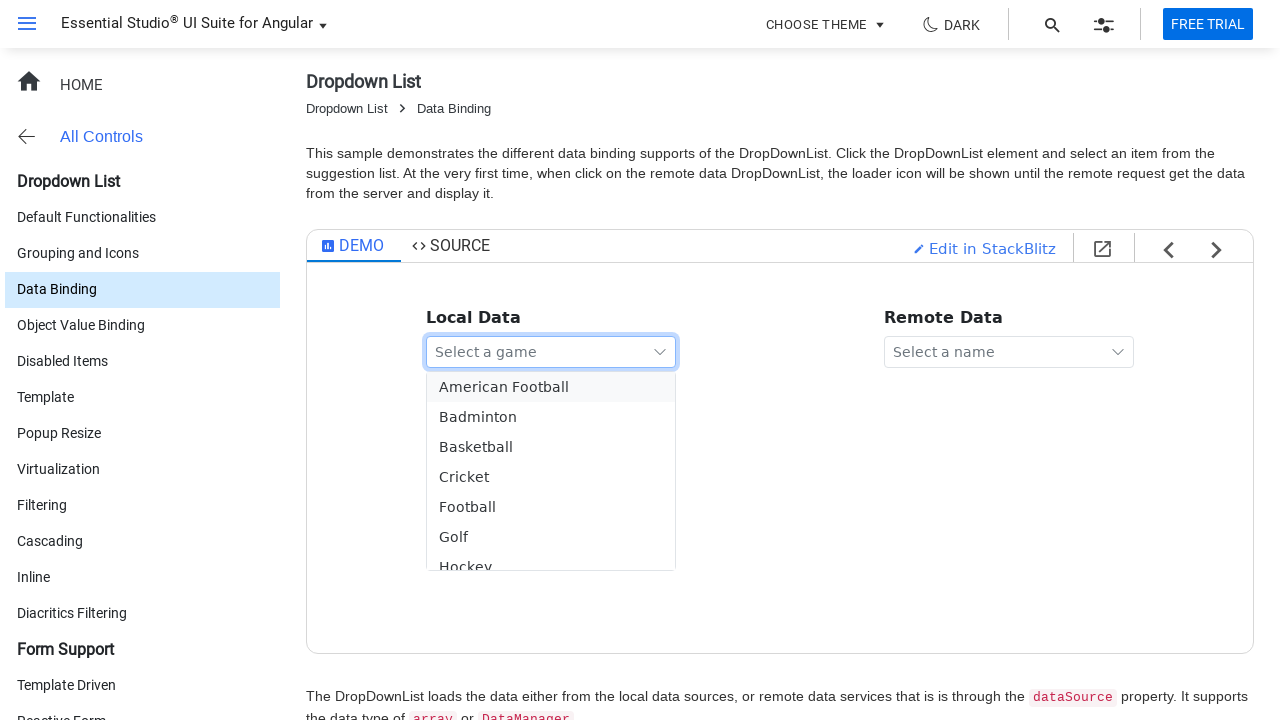

Selected 'Basketball' from the dropdown options at (551, 447) on xpath=//ul[@id='games_options']//li[text()='Basketball']
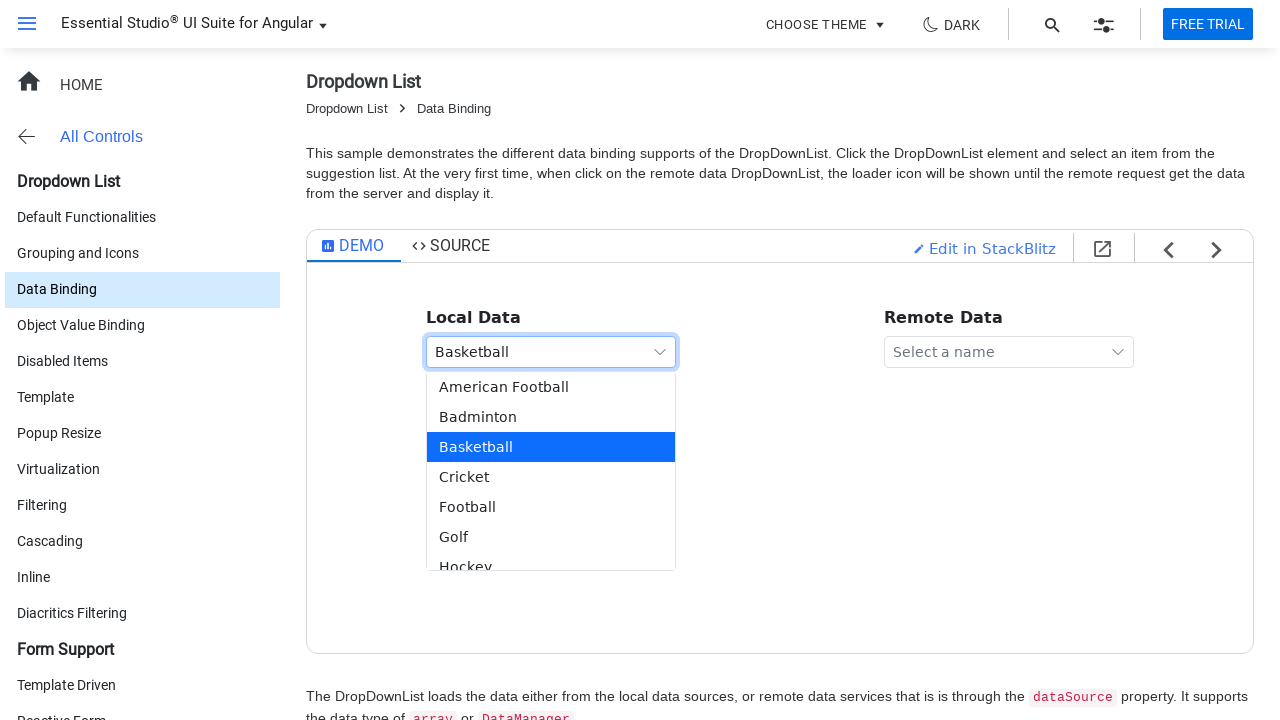

Clicked on the dropdown list to open it again at (660, 352) on ejs-dropdownlist#games span.e-search-icon
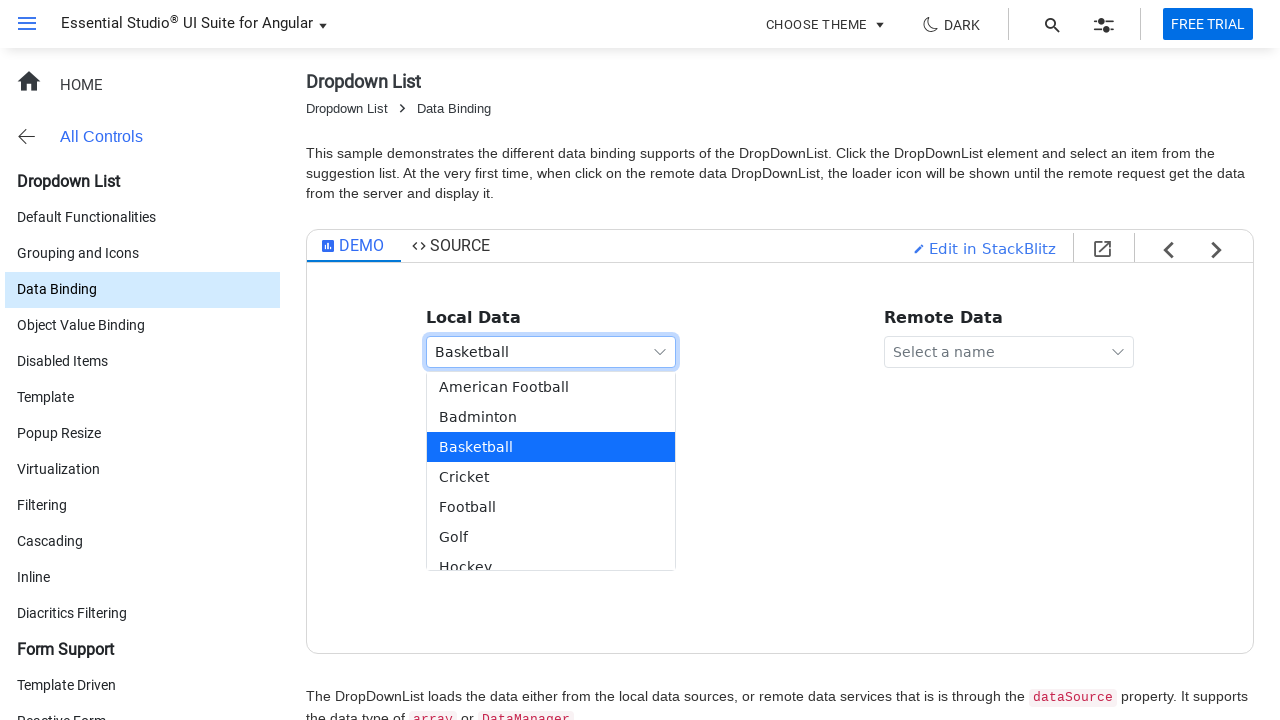

Selected 'Rugby' from the dropdown options at (551, 495) on xpath=//ul[@id='games_options']//li[text()='Rugby']
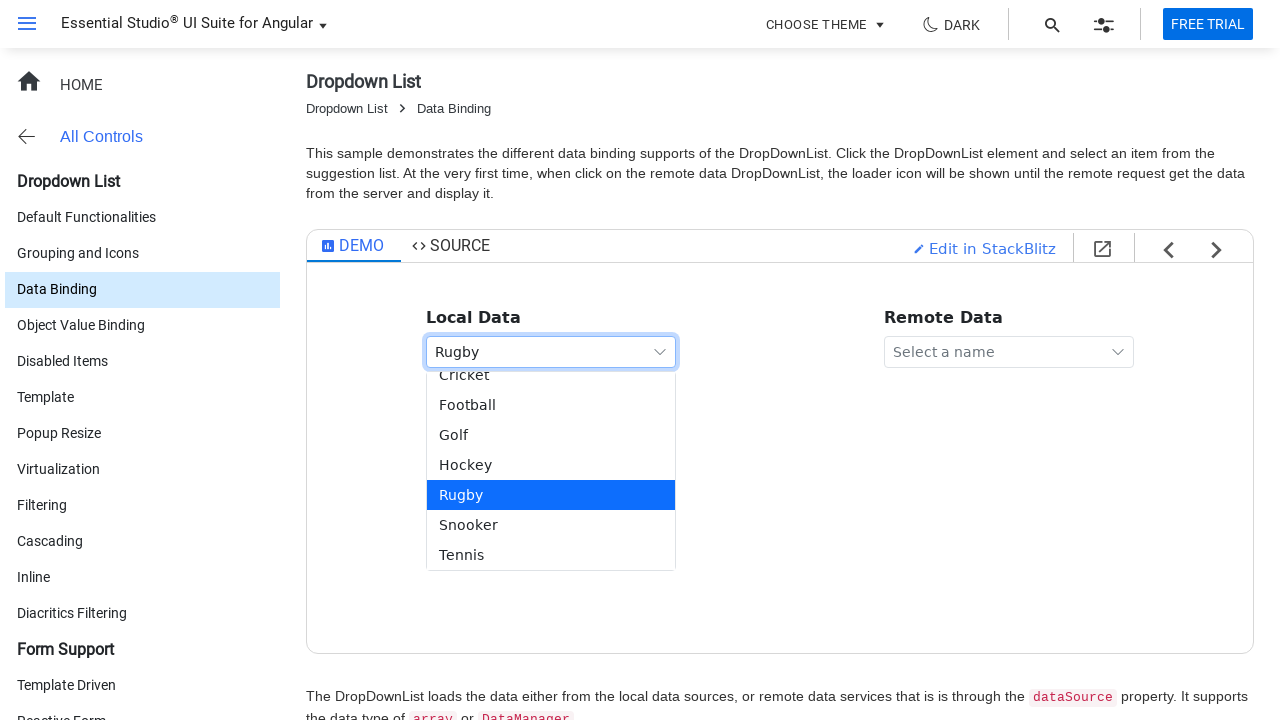

Clicked on the dropdown list to open it once more at (660, 352) on ejs-dropdownlist#games span.e-search-icon
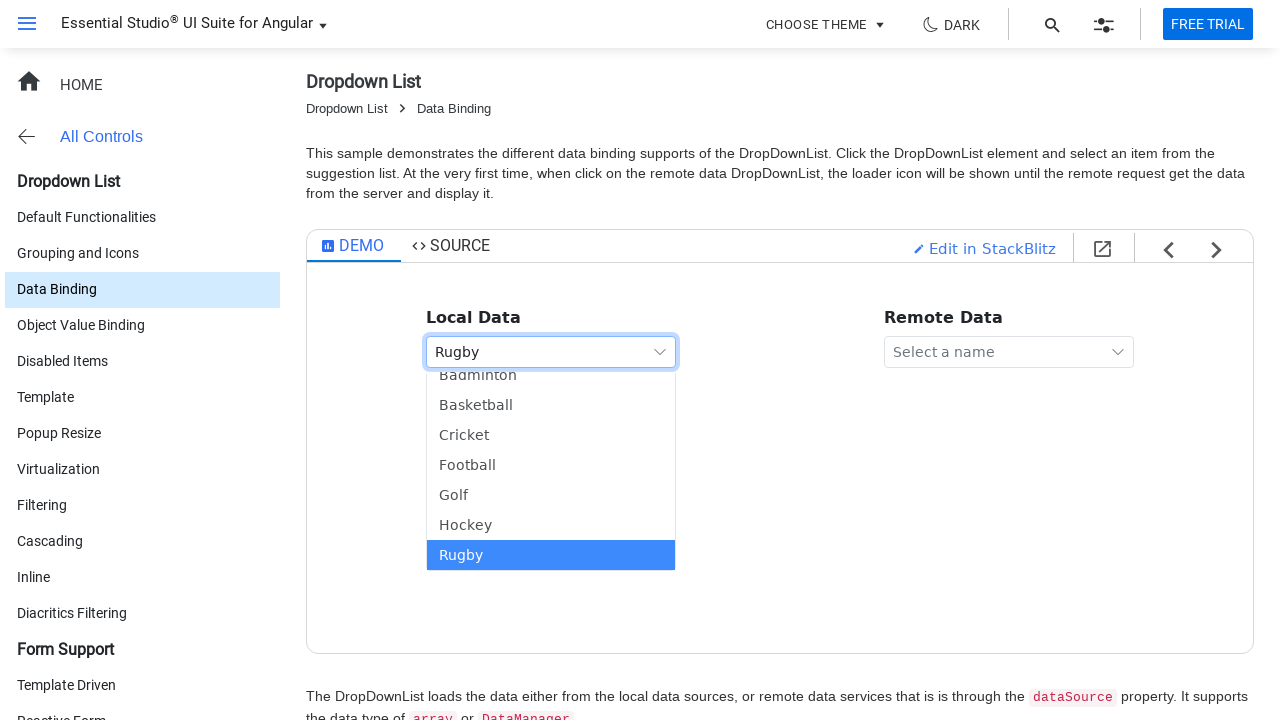

Selected 'American Football' from the dropdown options at (551, 387) on xpath=//ul[@id='games_options']//li[text()='American Football']
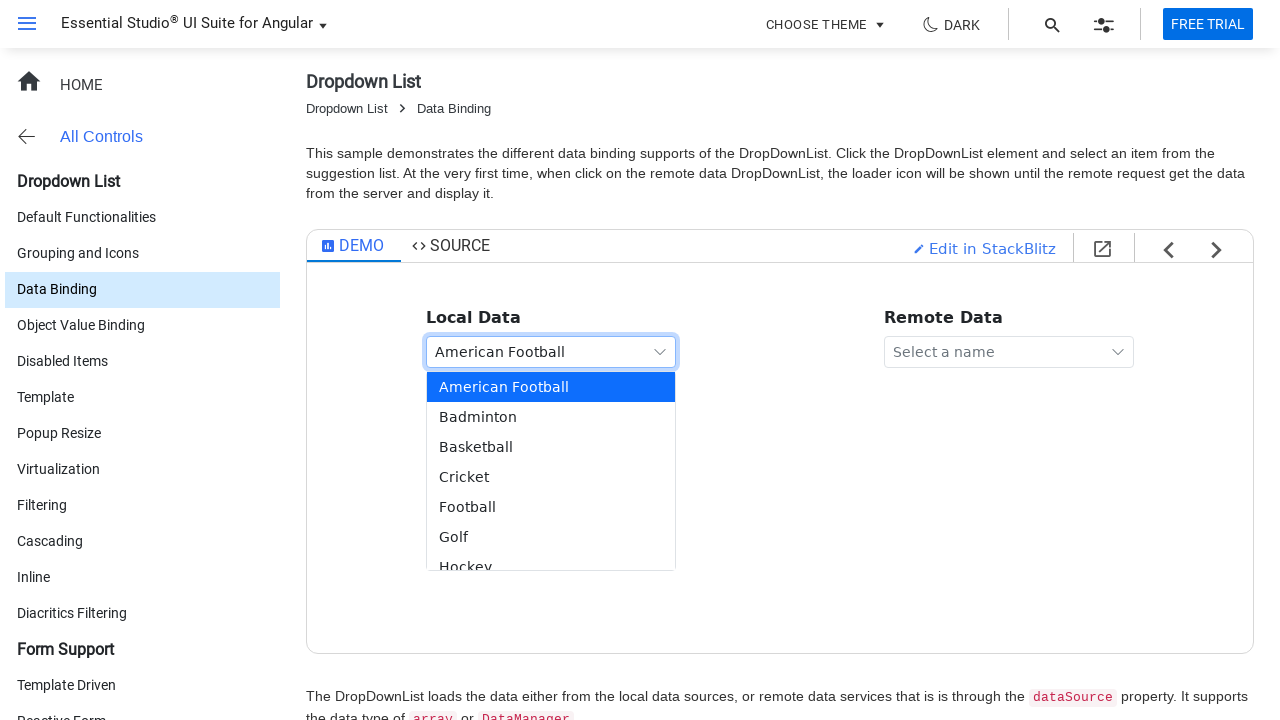

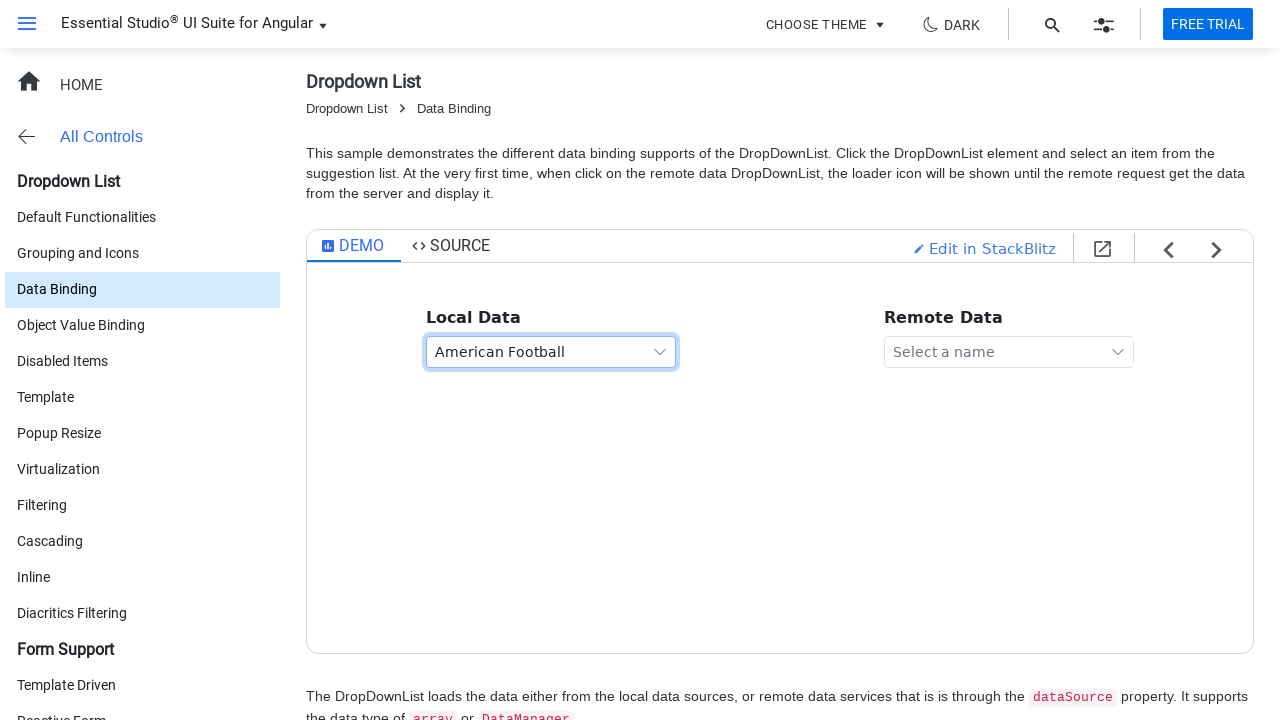